Tests AJAX functionality by clicking a button and waiting for dynamically loaded content (h1 element and delayed h3 text) to appear on the page.

Starting URL: https://v1.training-support.net/selenium/ajax

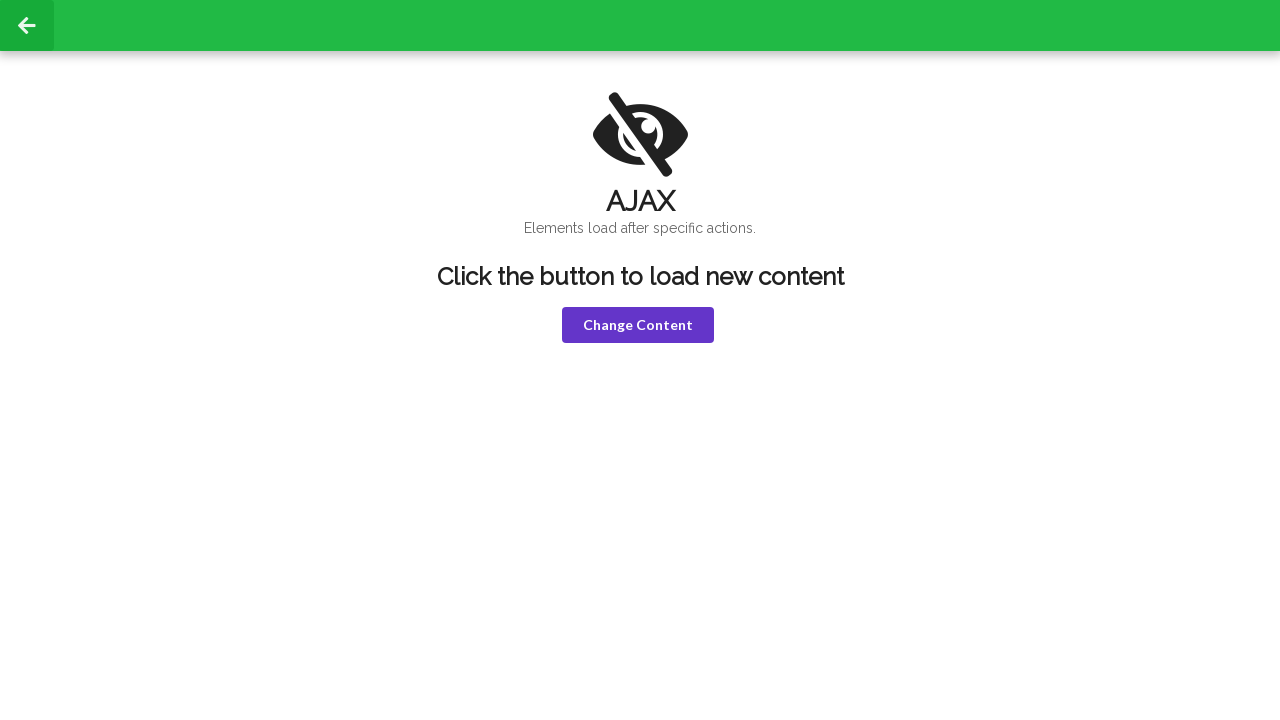

Clicked violet button to trigger AJAX content loading at (638, 325) on button.violet
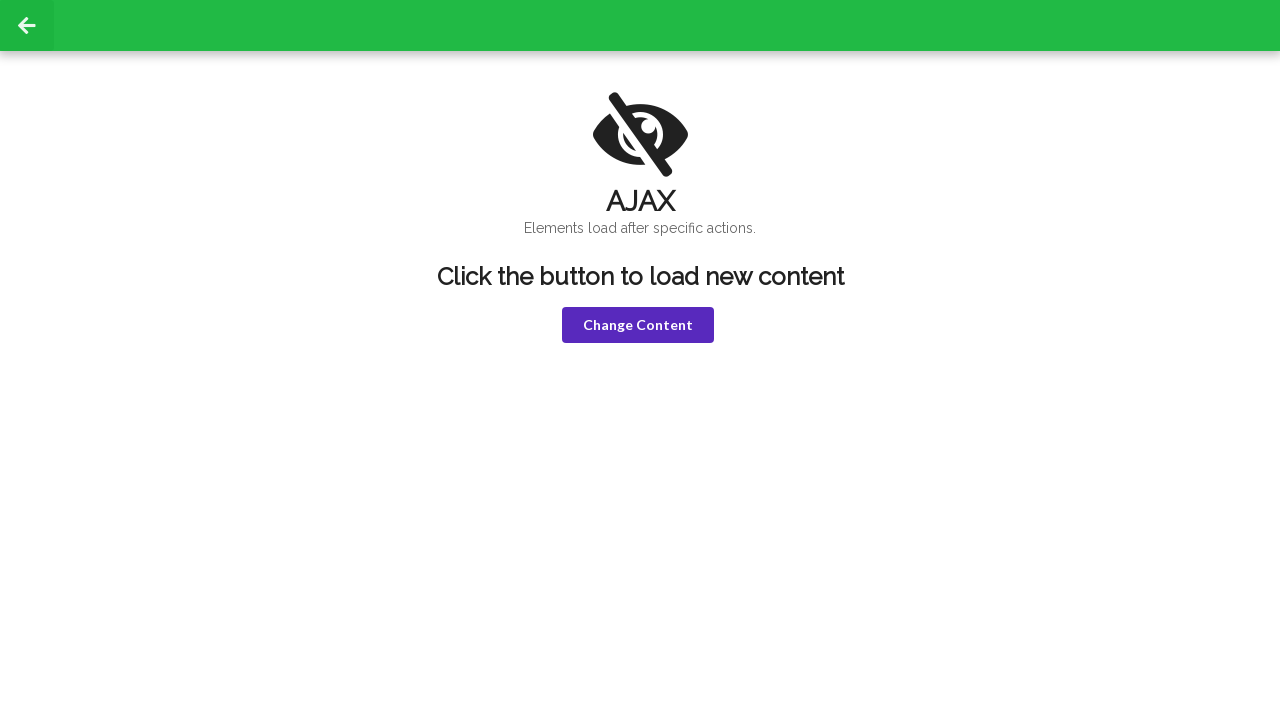

h1 element loaded and became visible
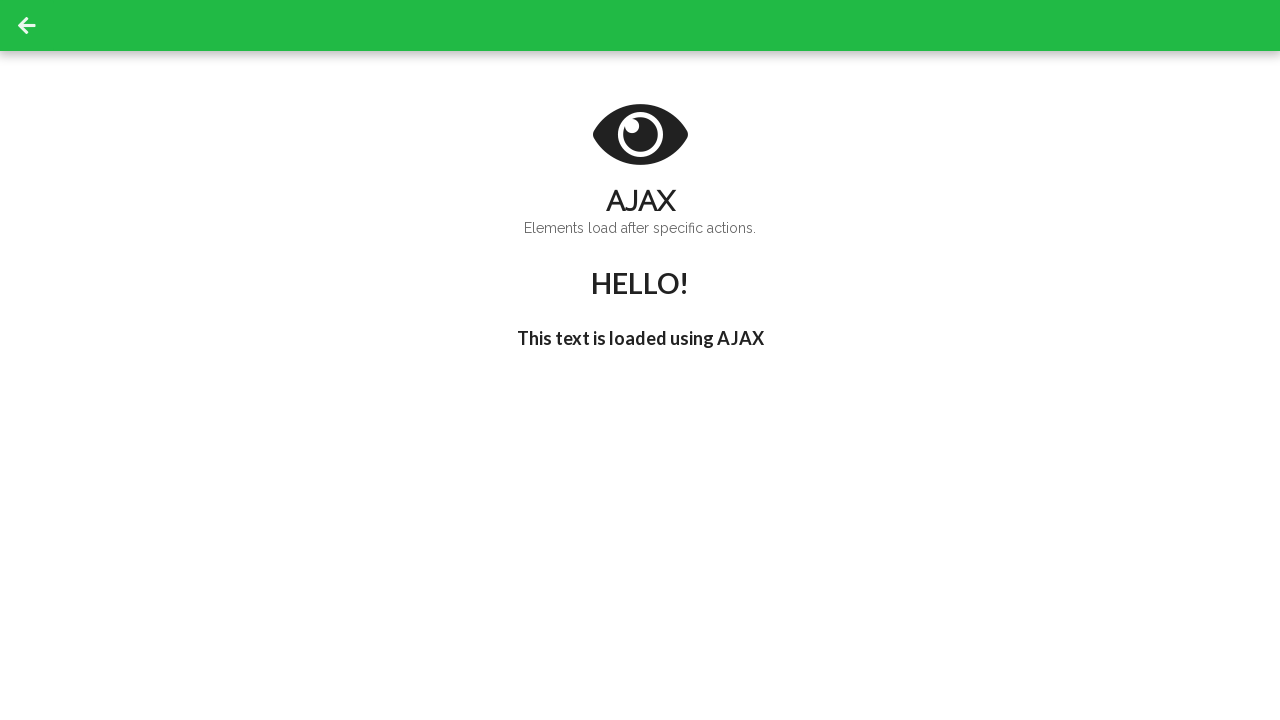

Retrieved h1 text content for verification
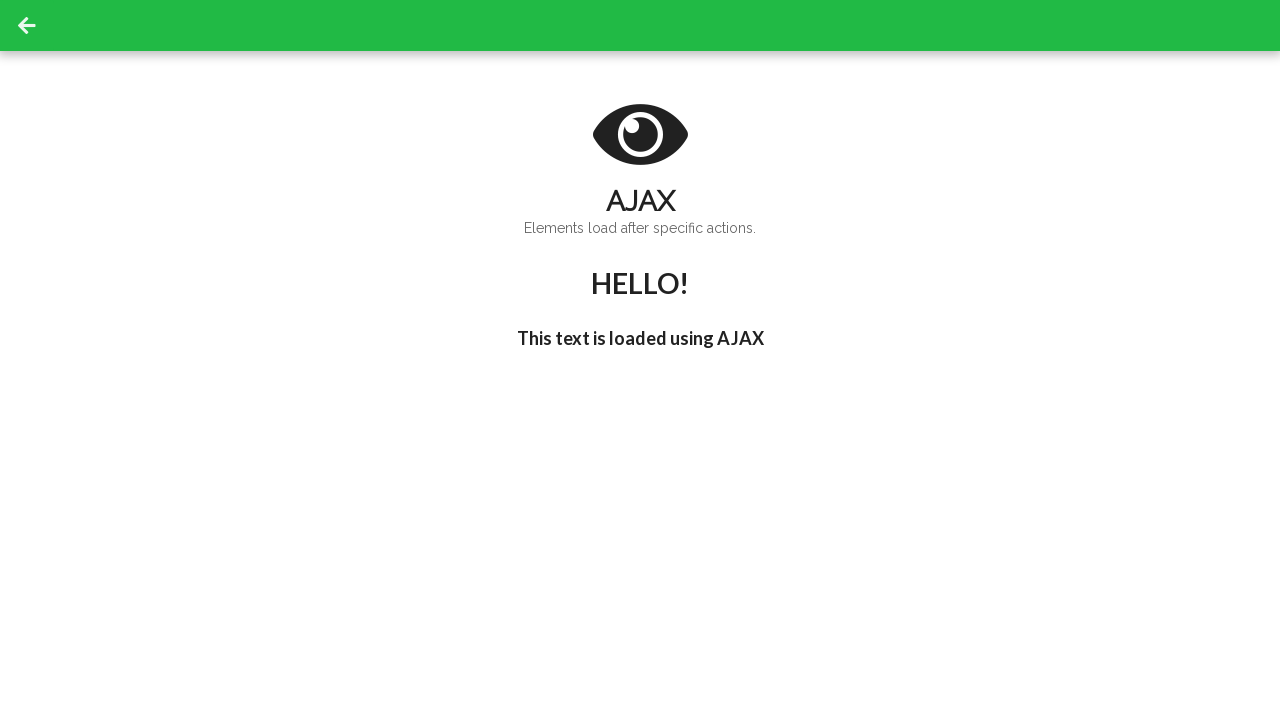

Delayed h3 text 'I'm late!' appeared on the page
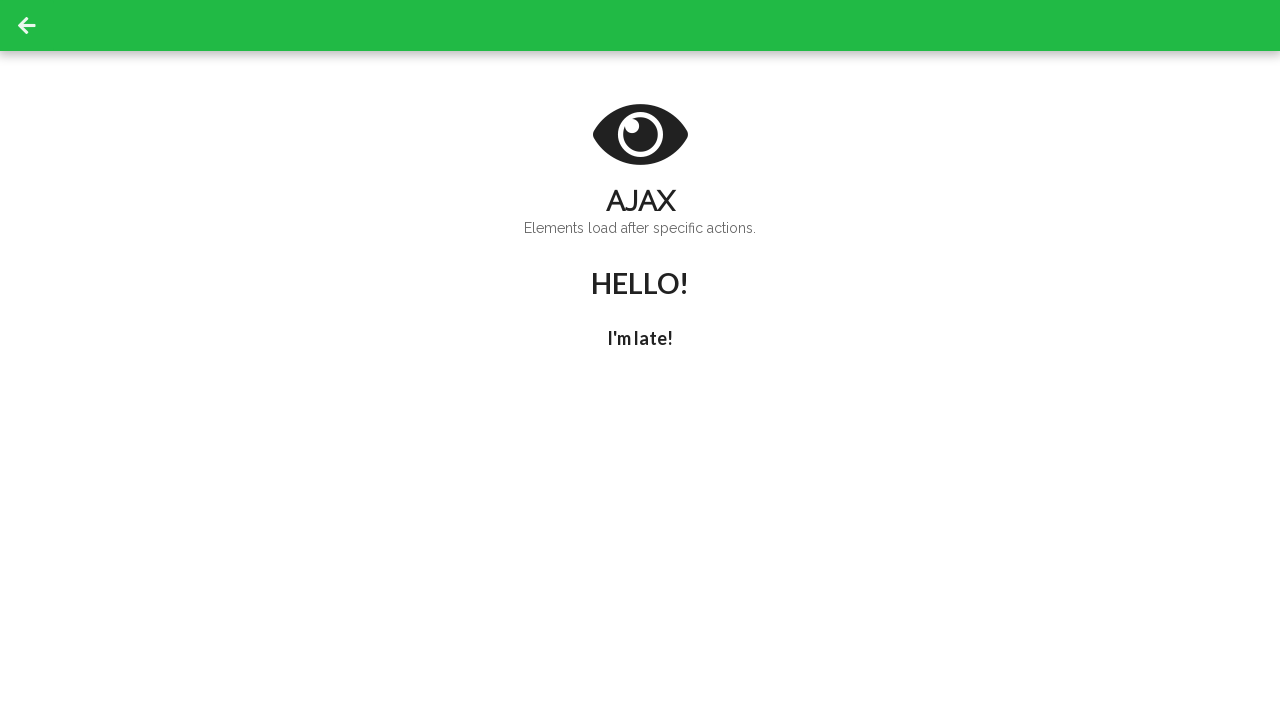

Verified h3 element with delayed text is present
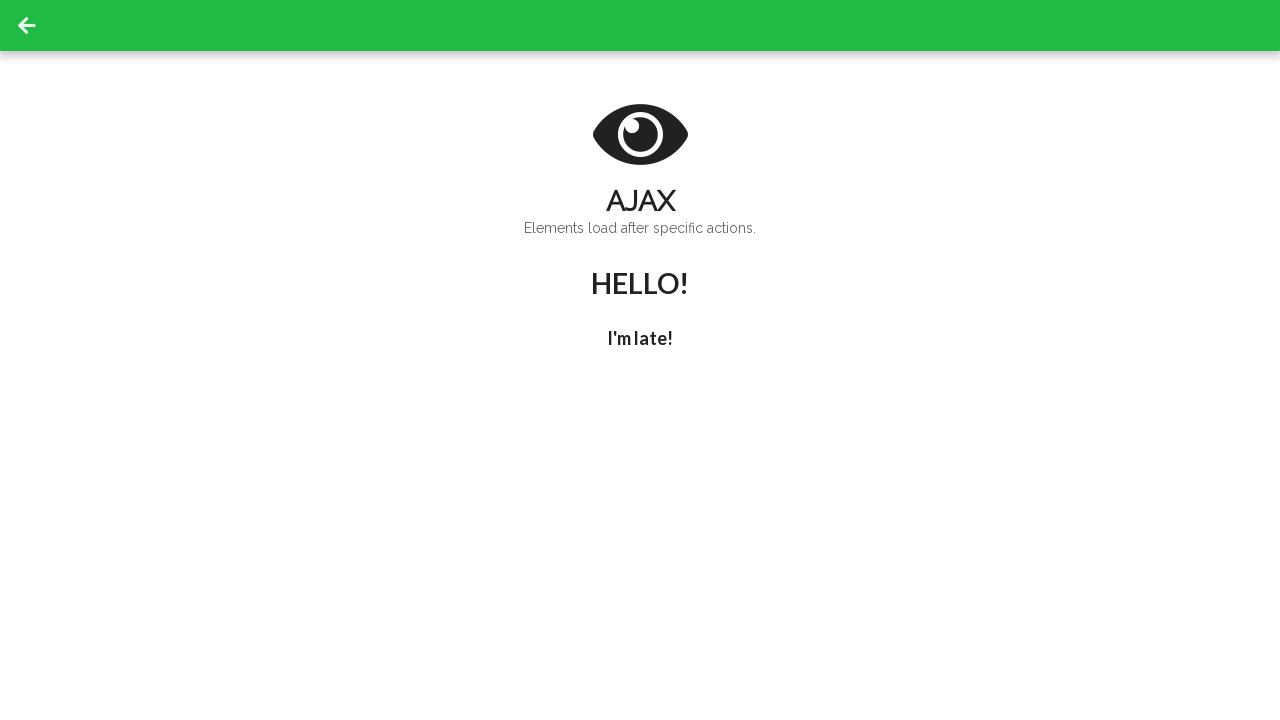

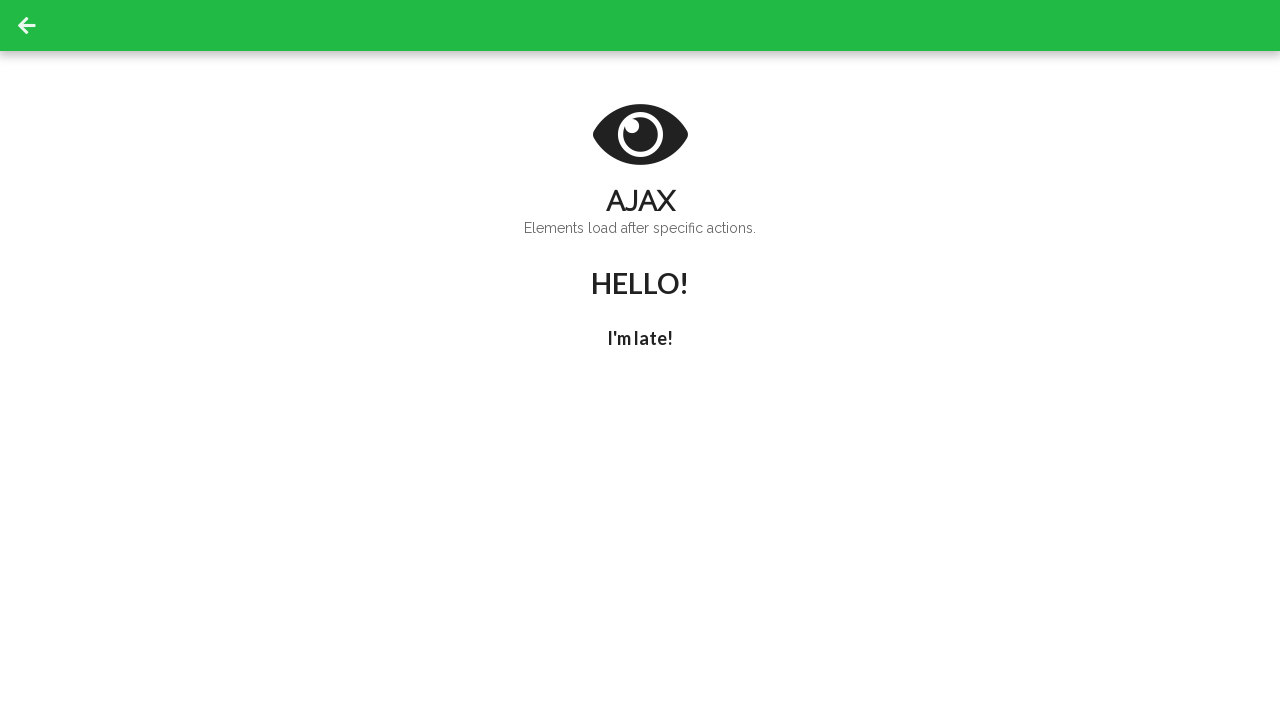